Tests responsive design on phone by verifying that date, time, and location elements are hidden while personal info remains visible on a smaller screen (600x800)

Starting URL: https://skryabin.com/market/quote.html

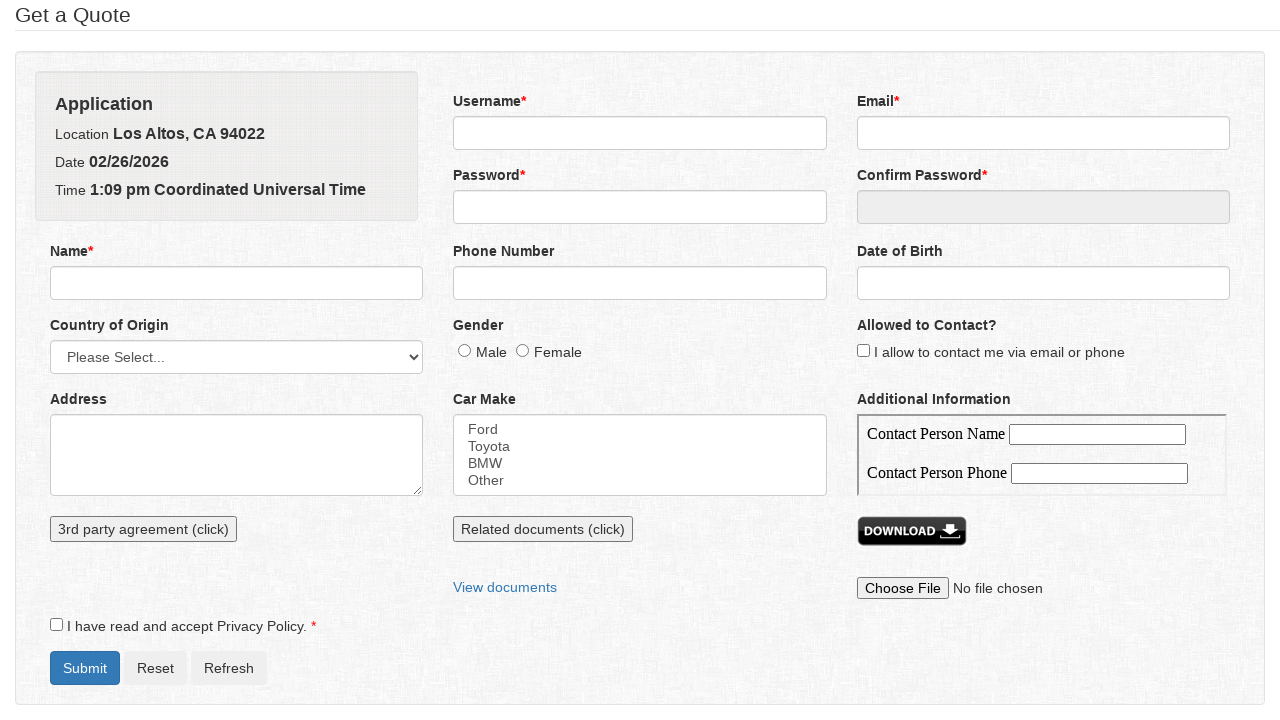

Resized viewport to phone size (600x800)
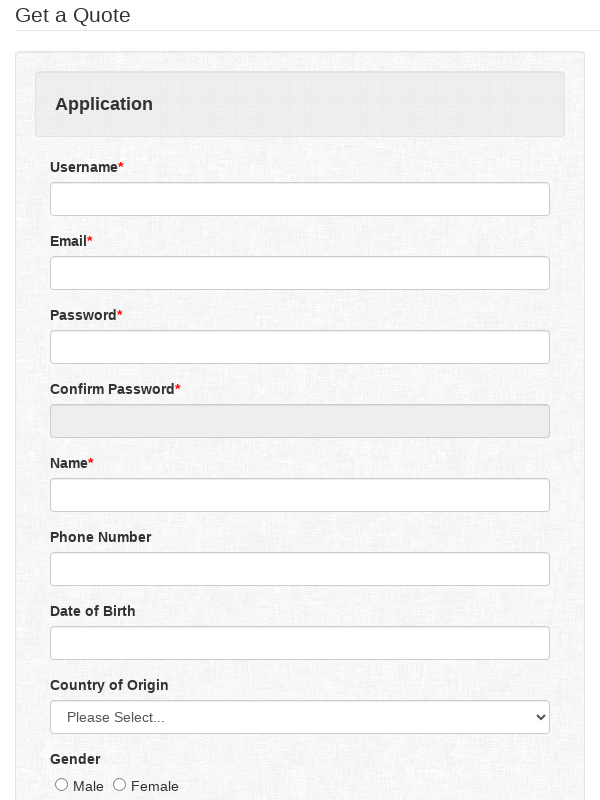

Waited for 'Get a Quote' legend to be present
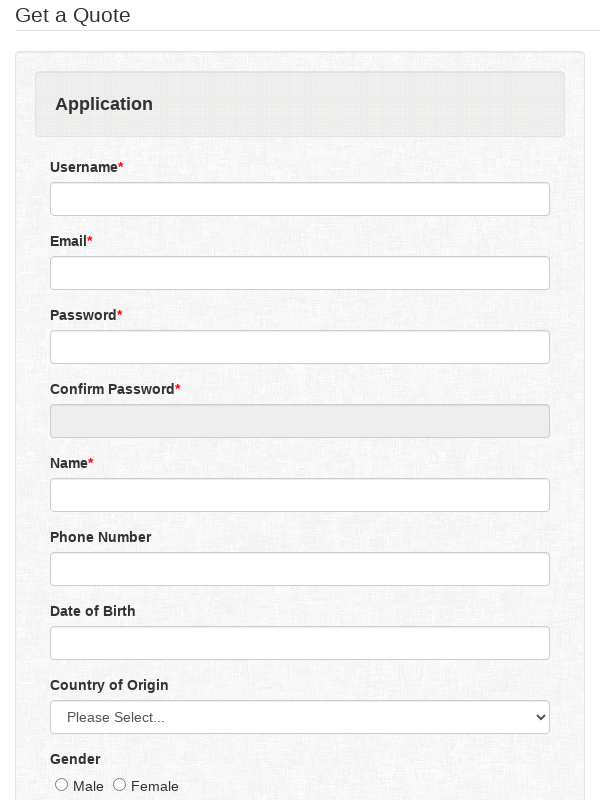

Verified personal info is visible on phone viewport
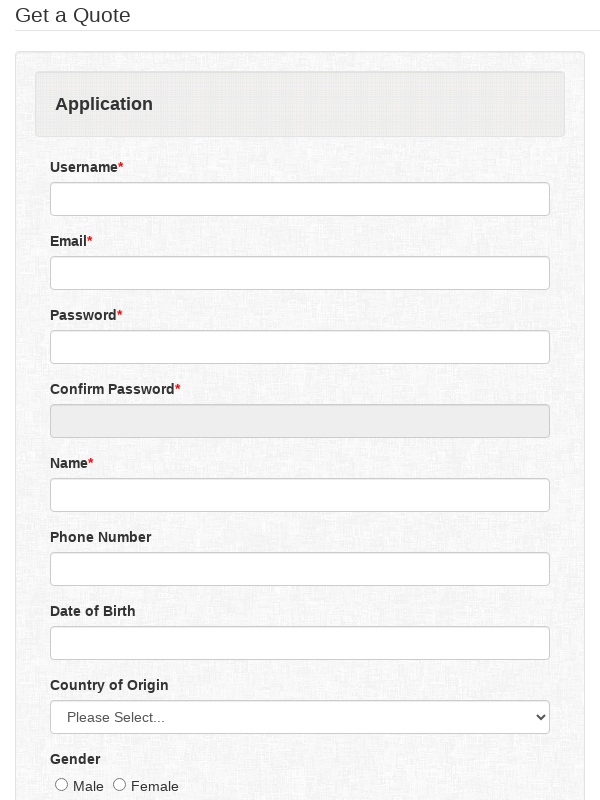

Verified location element is hidden on phone
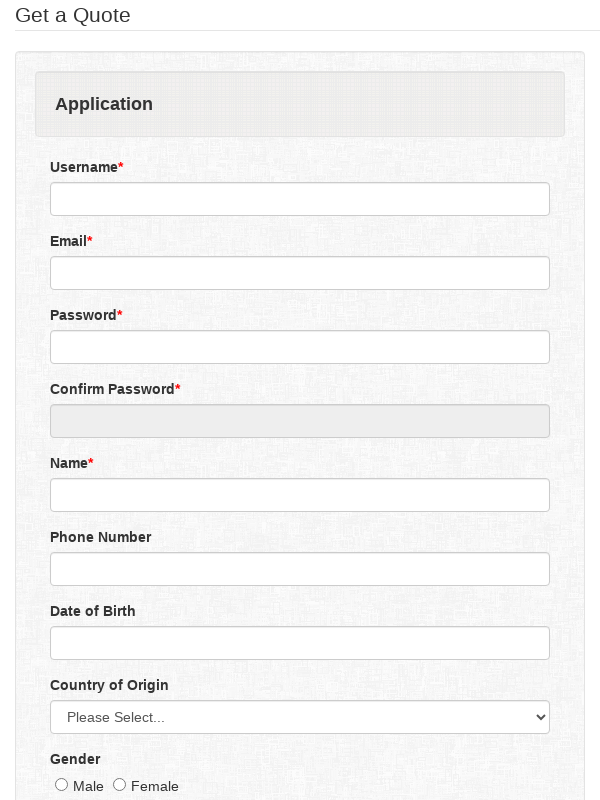

Verified date element is hidden on phone
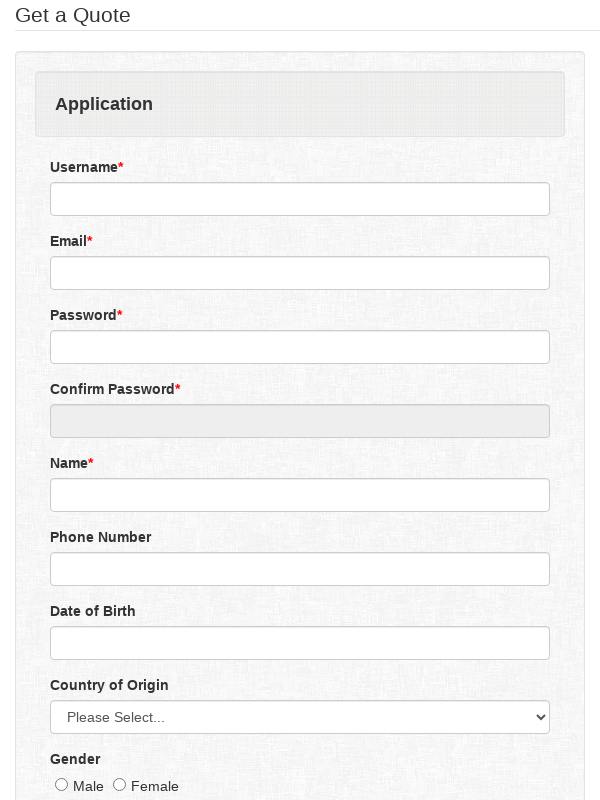

Verified time element is hidden on phone
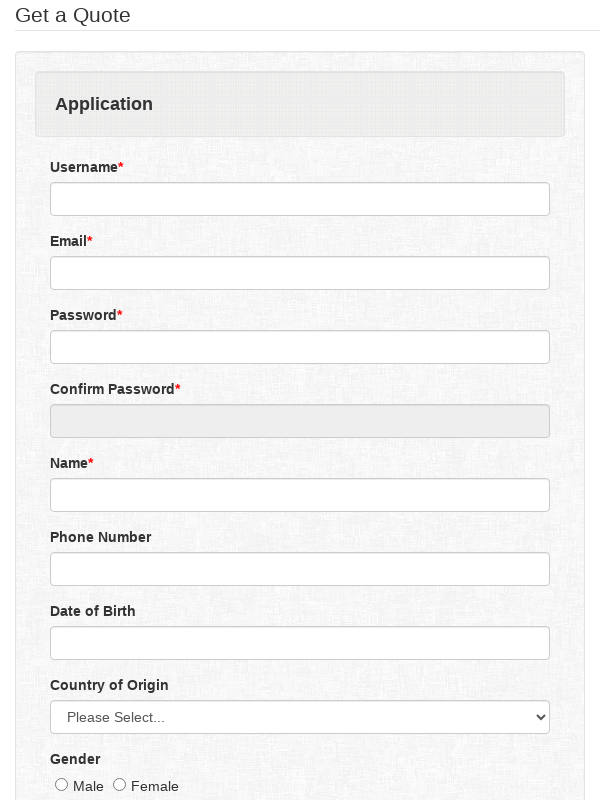

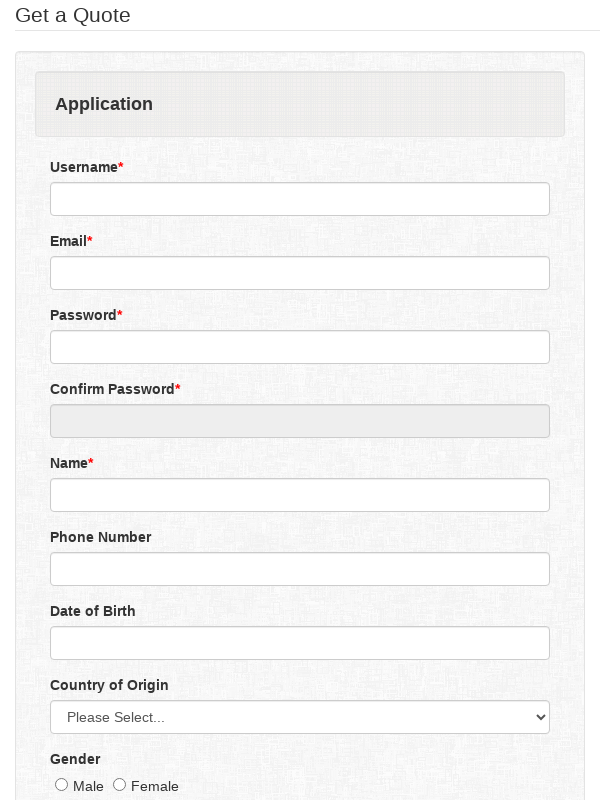